Tests window handling by clicking a link that opens a new window, switching to the new window, and verifying the page titles before and after switching.

Starting URL: https://practice.cydeo.com/windows

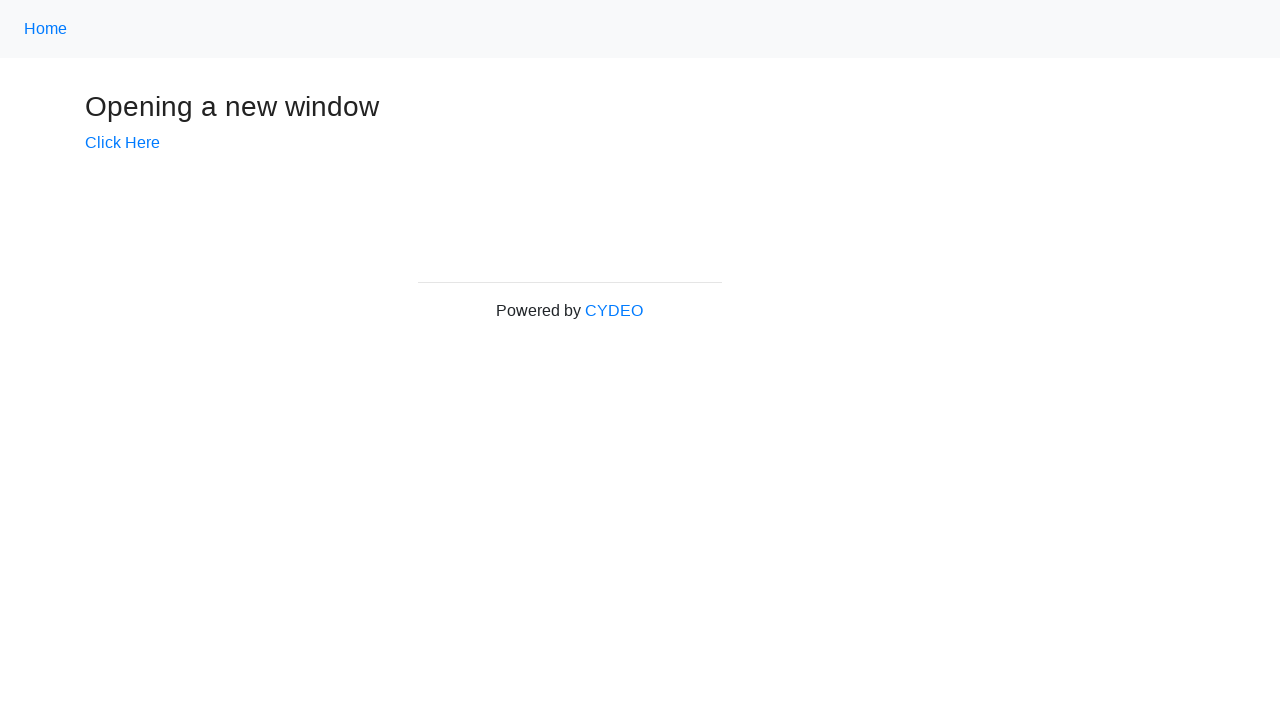

Verified initial page title is 'Windows'
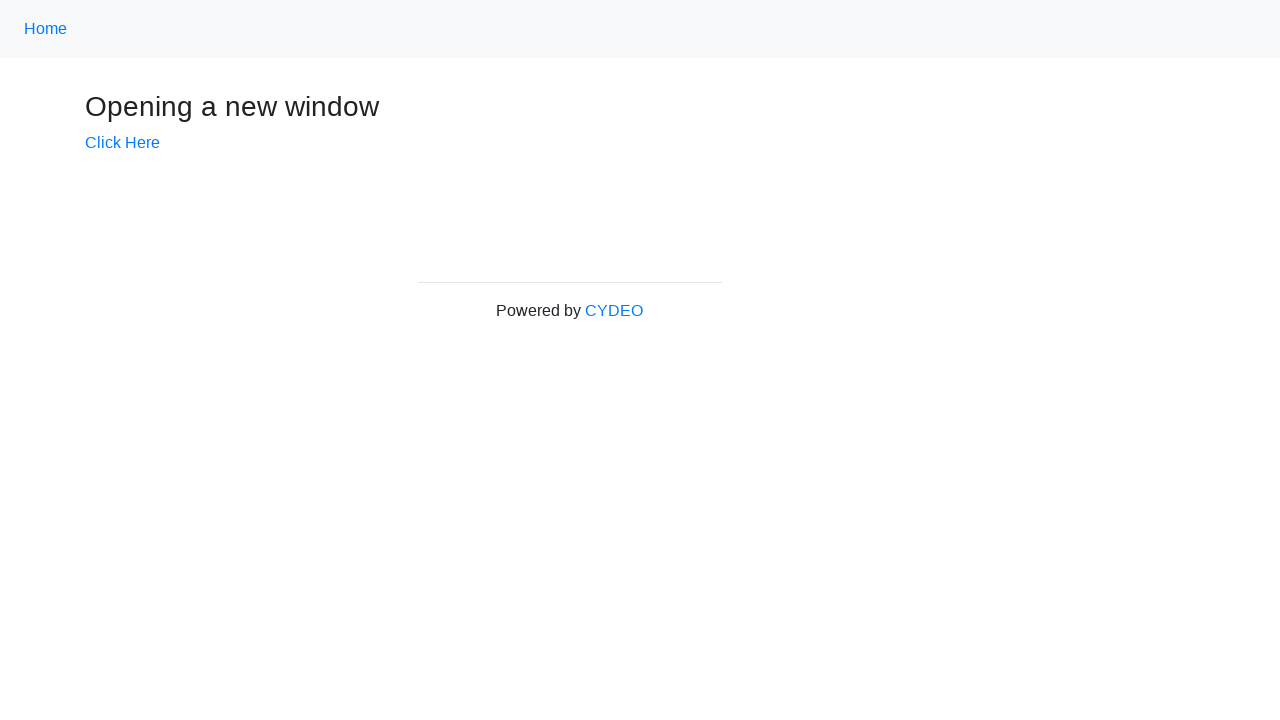

Clicked 'Click Here' link to open new window at (122, 143) on text=Click Here
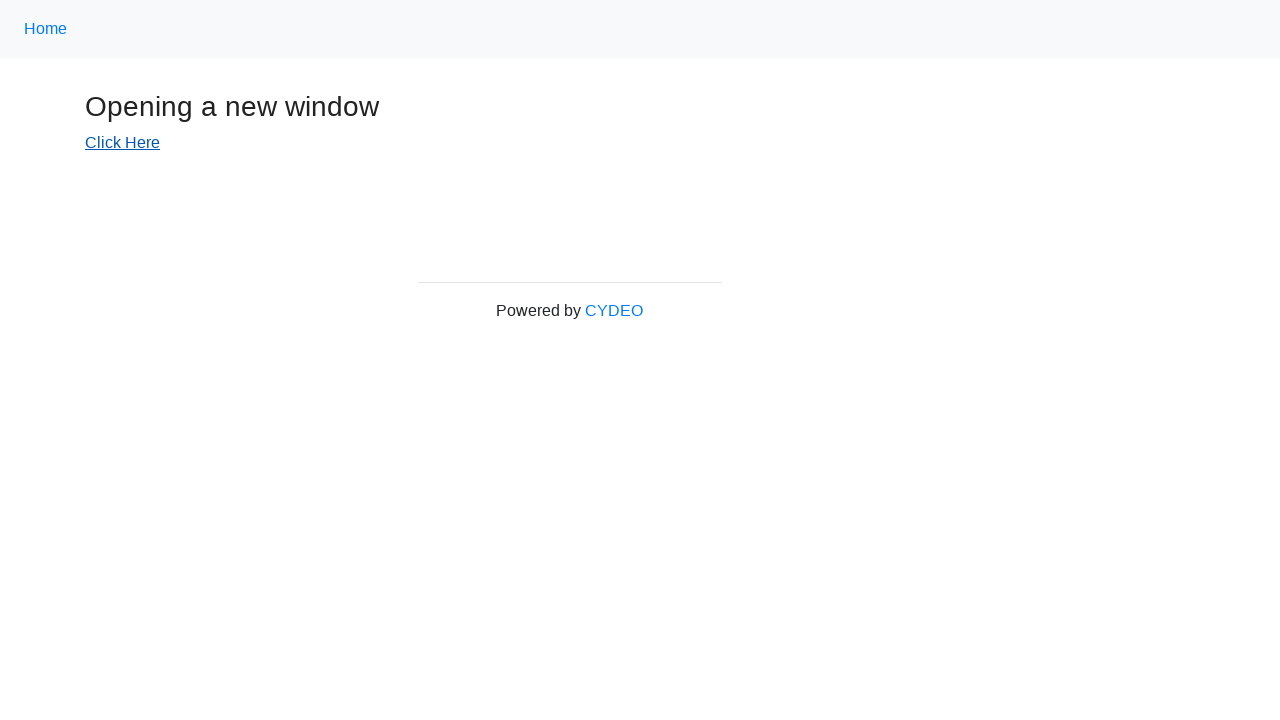

Clicked 'Click Here' link again to trigger new window at (122, 143) on text=Click Here
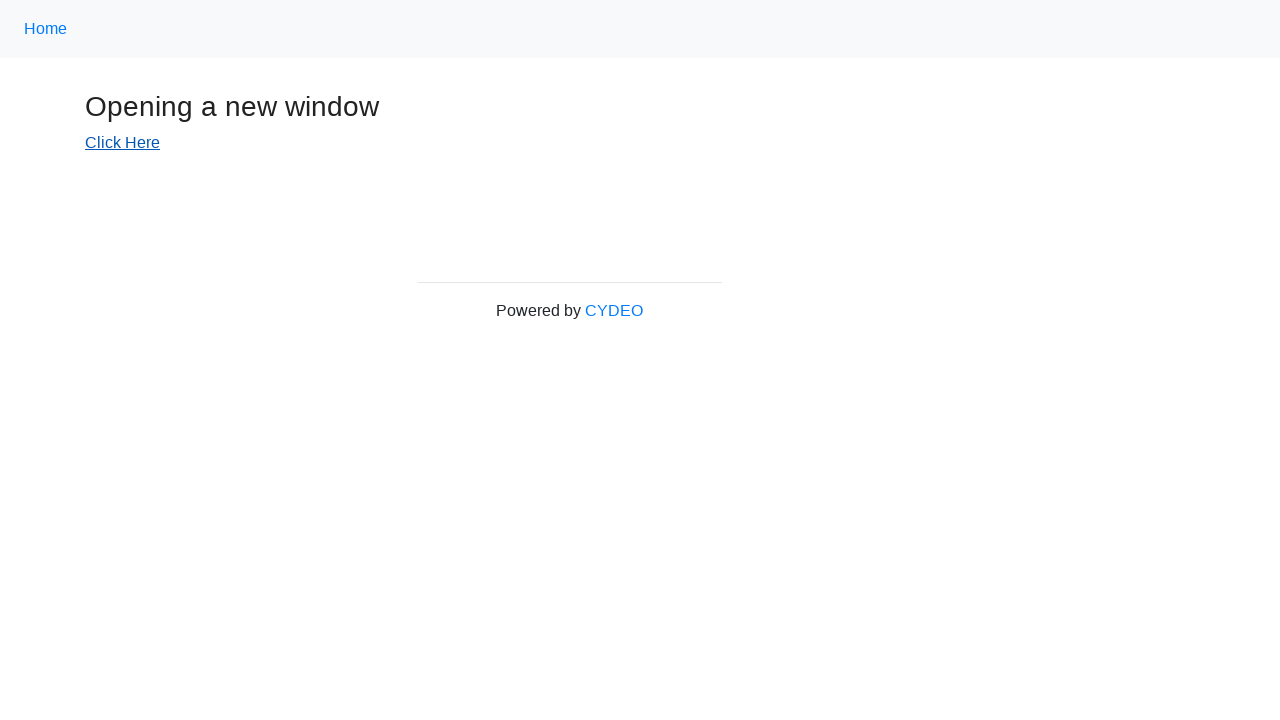

New window opened and captured
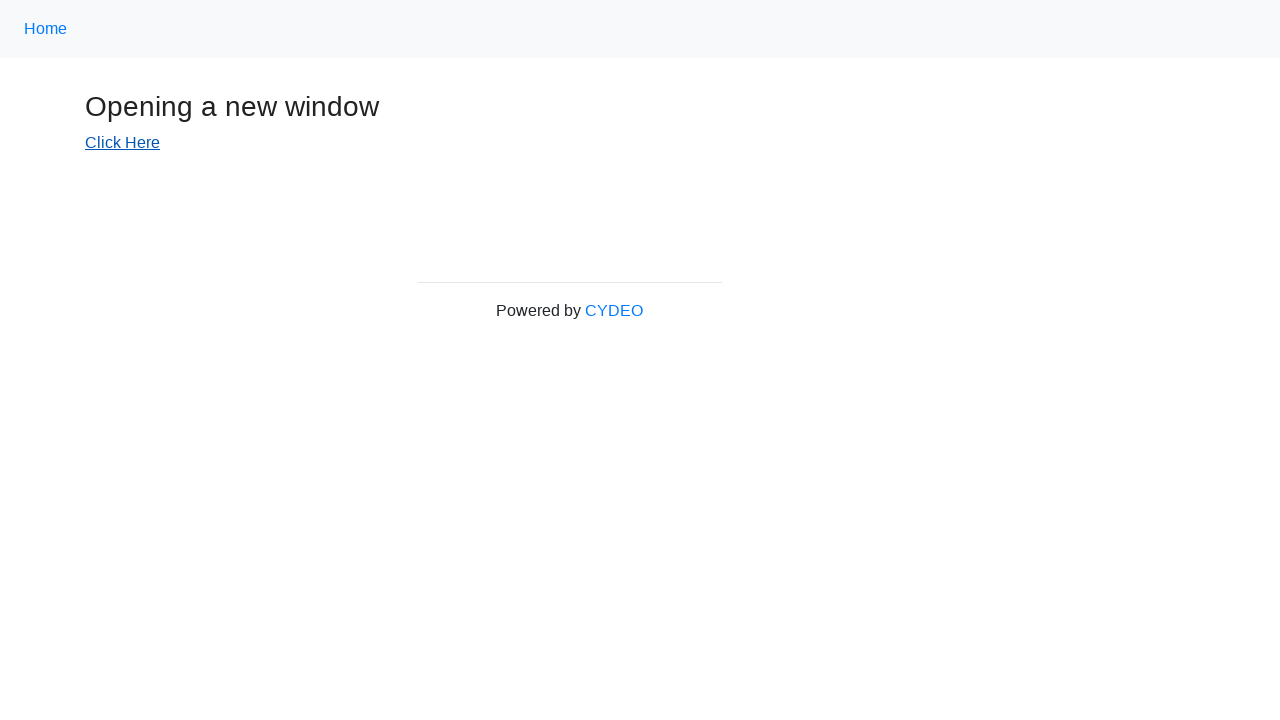

New window finished loading
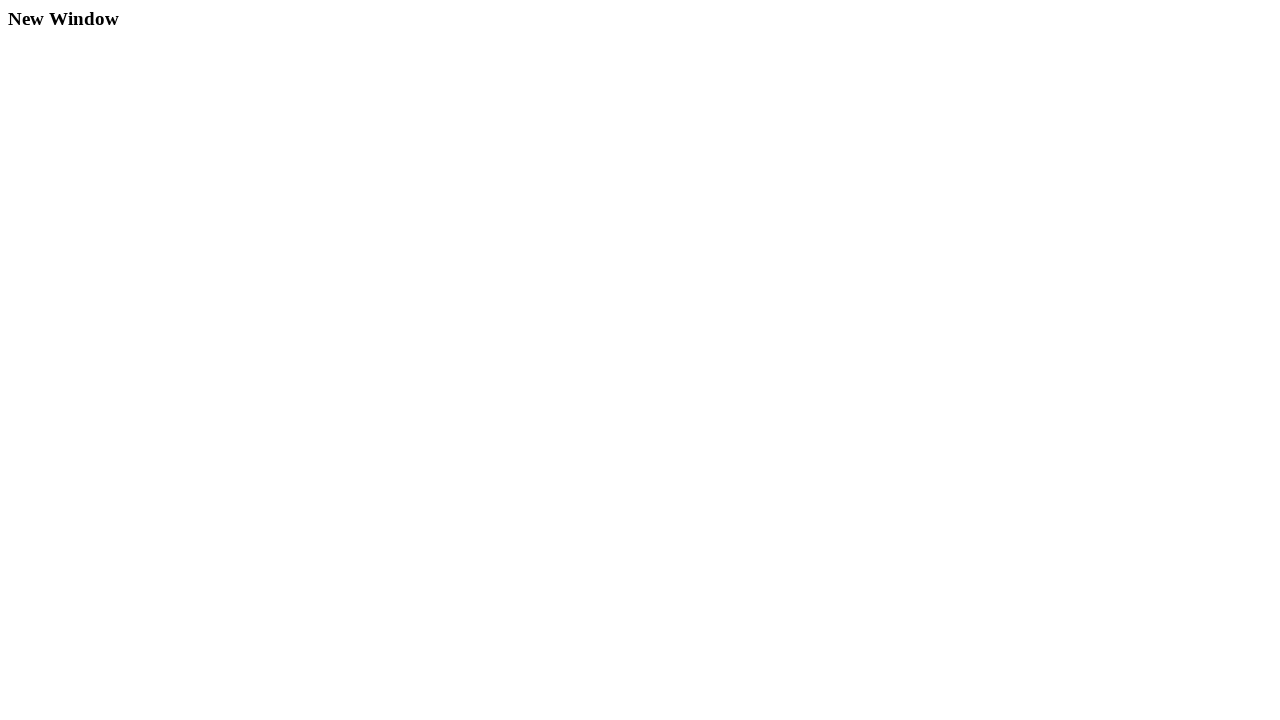

Verified new window title is 'New Window'
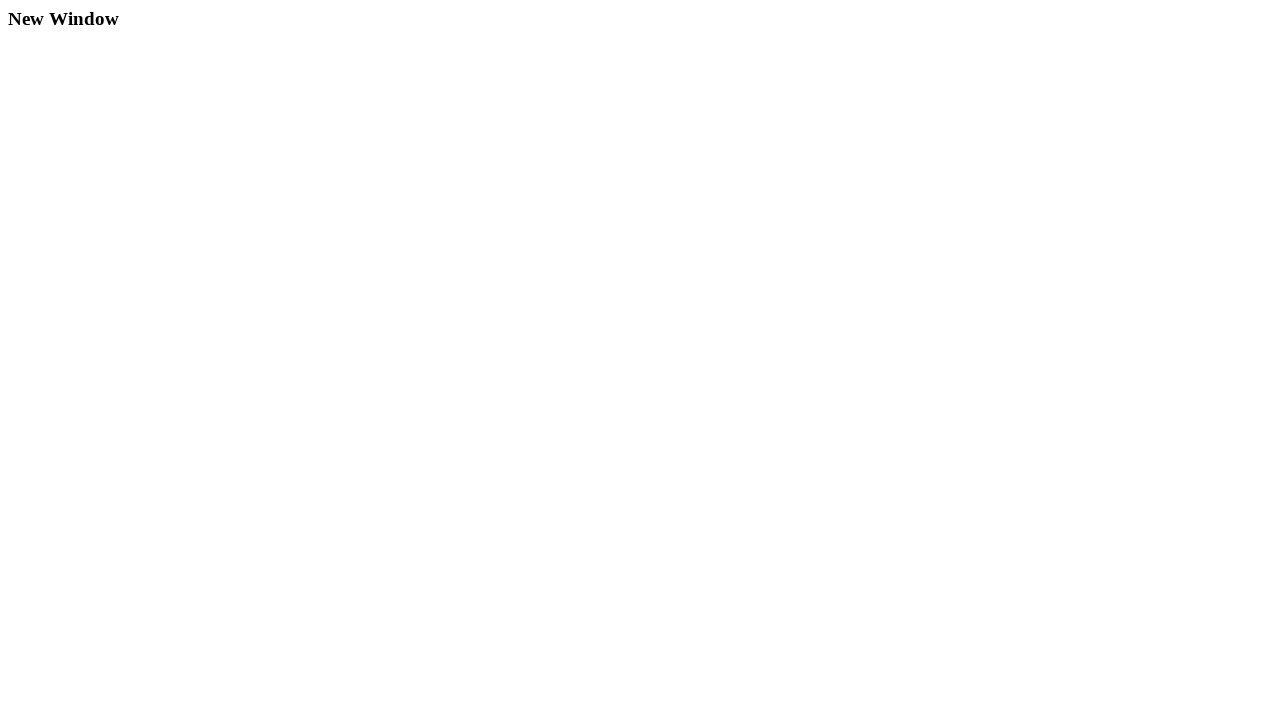

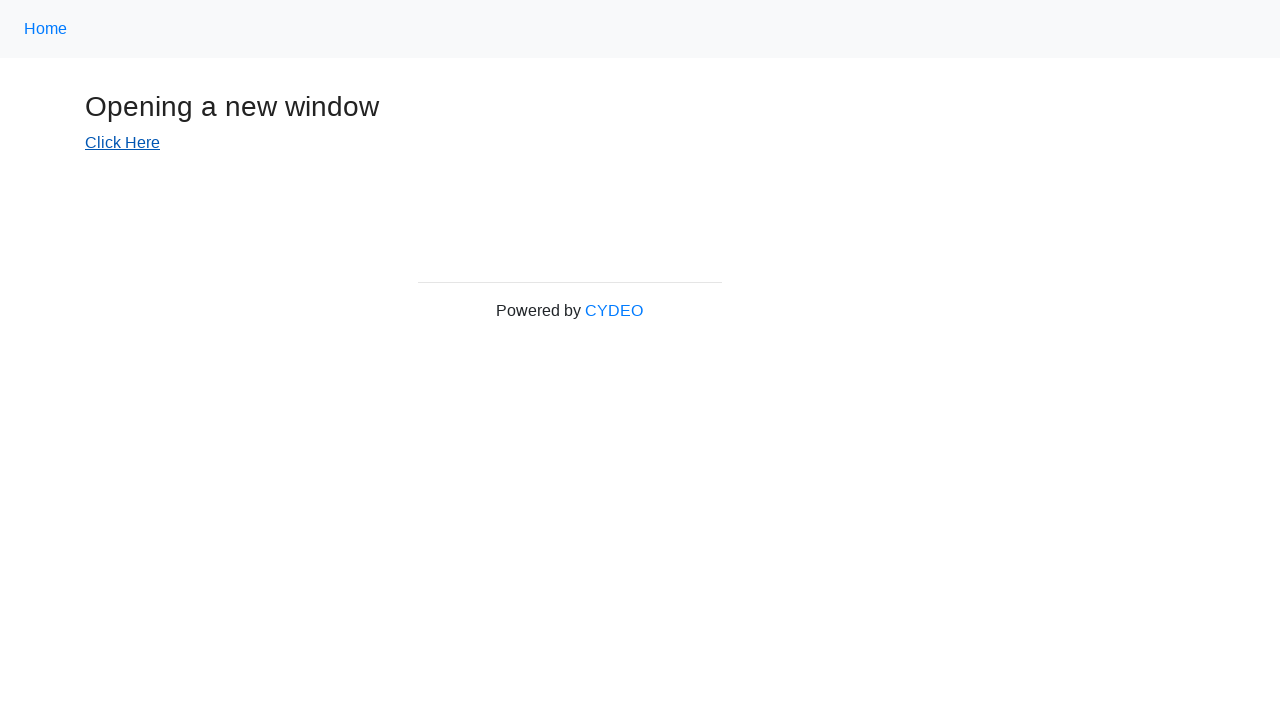